Tests a registration form by filling in first name, last name, email, password, present address, permanent address, and pincode fields.

Starting URL: https://grotechminds.com/registration/

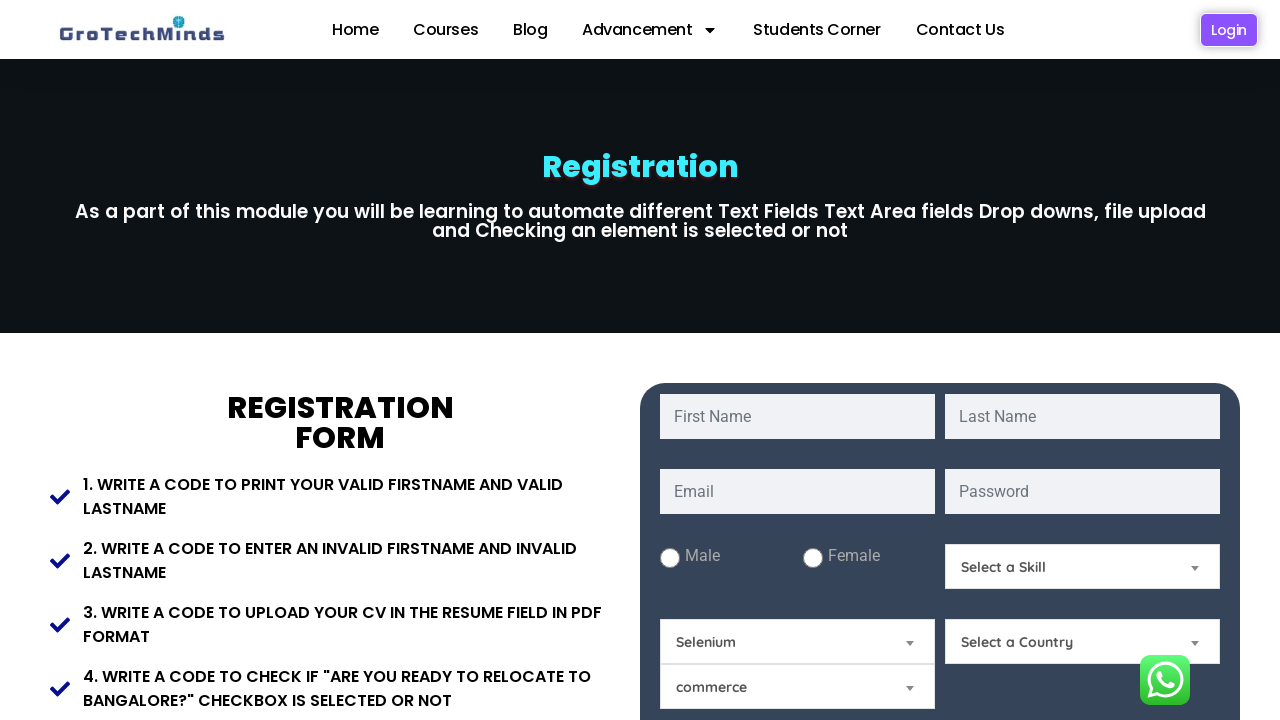

First name field loaded and ready
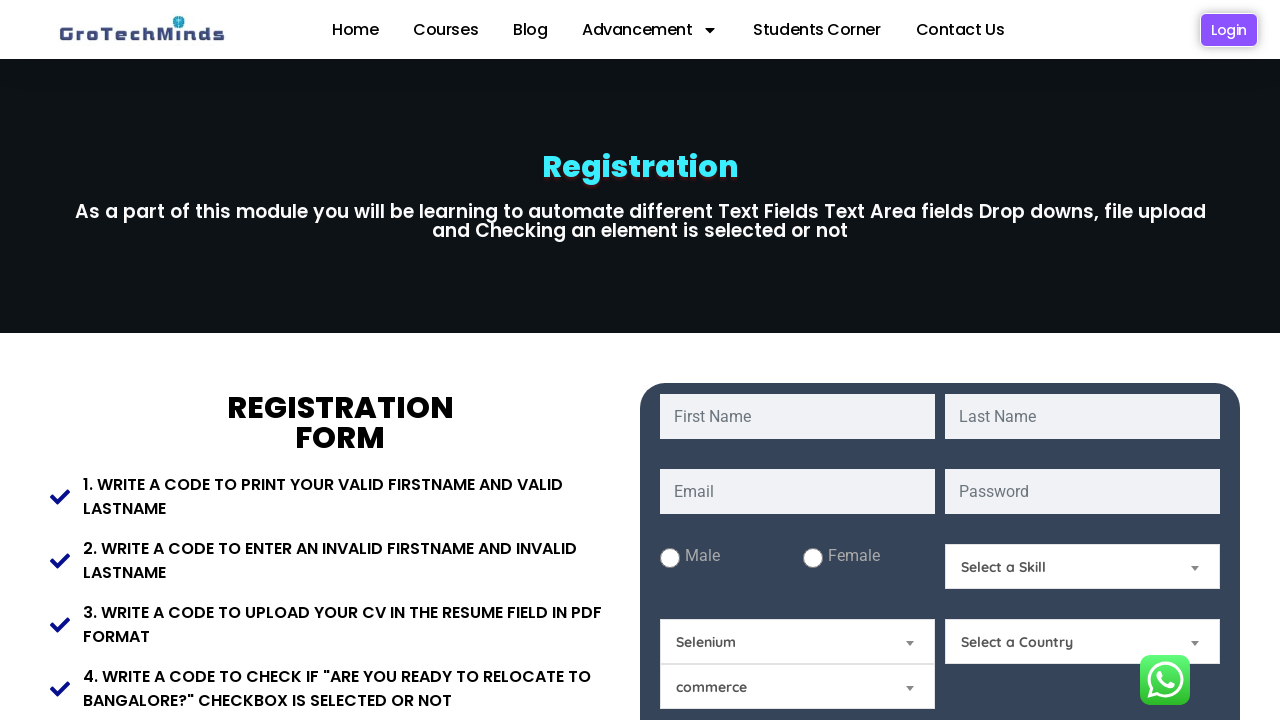

Filled first name field with 'Marcus' on #fname
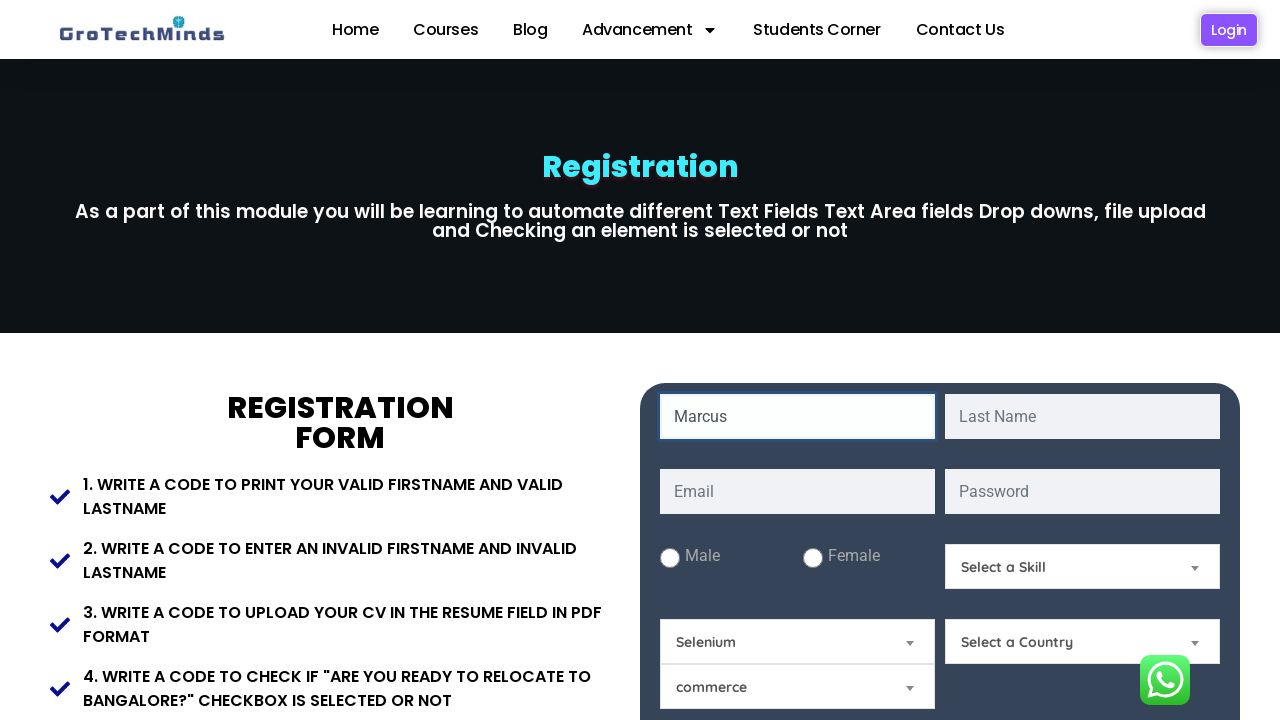

Filled last name field with 'Wellington' on #lname
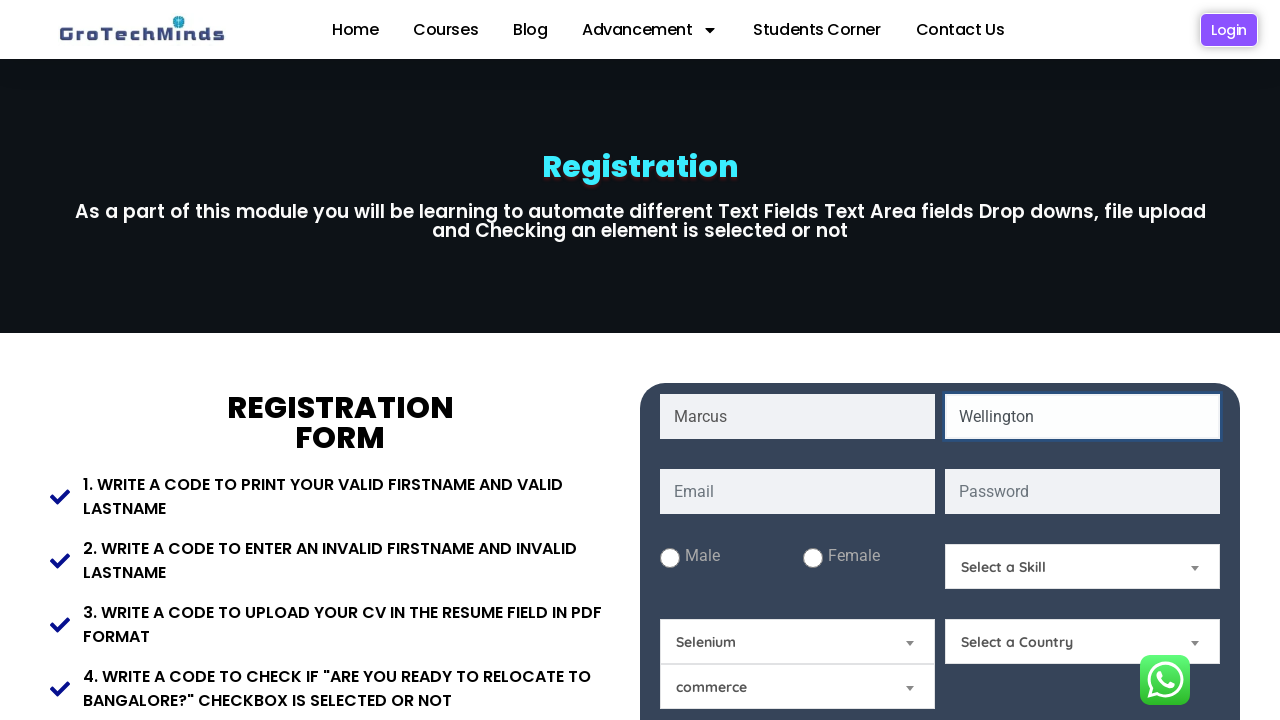

Filled email field with 'marcus.wellington@example.com' on #email
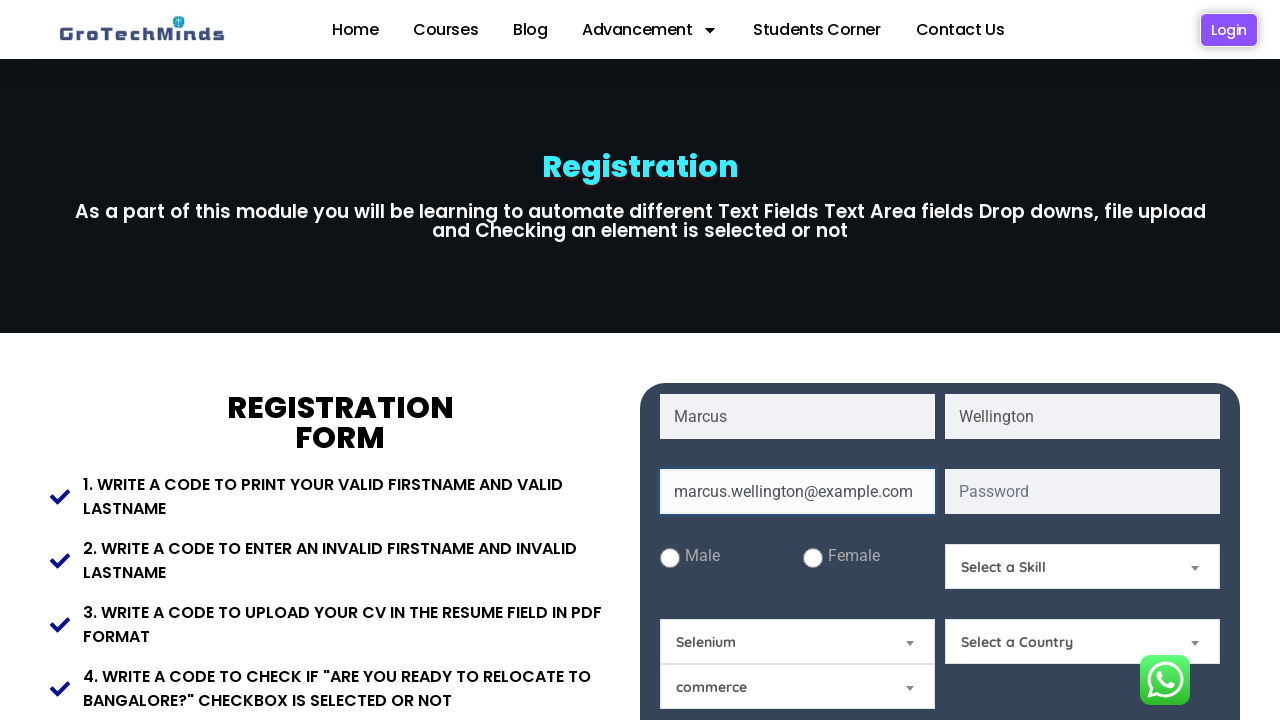

Filled password field with 'SecurePass2024!' on #password
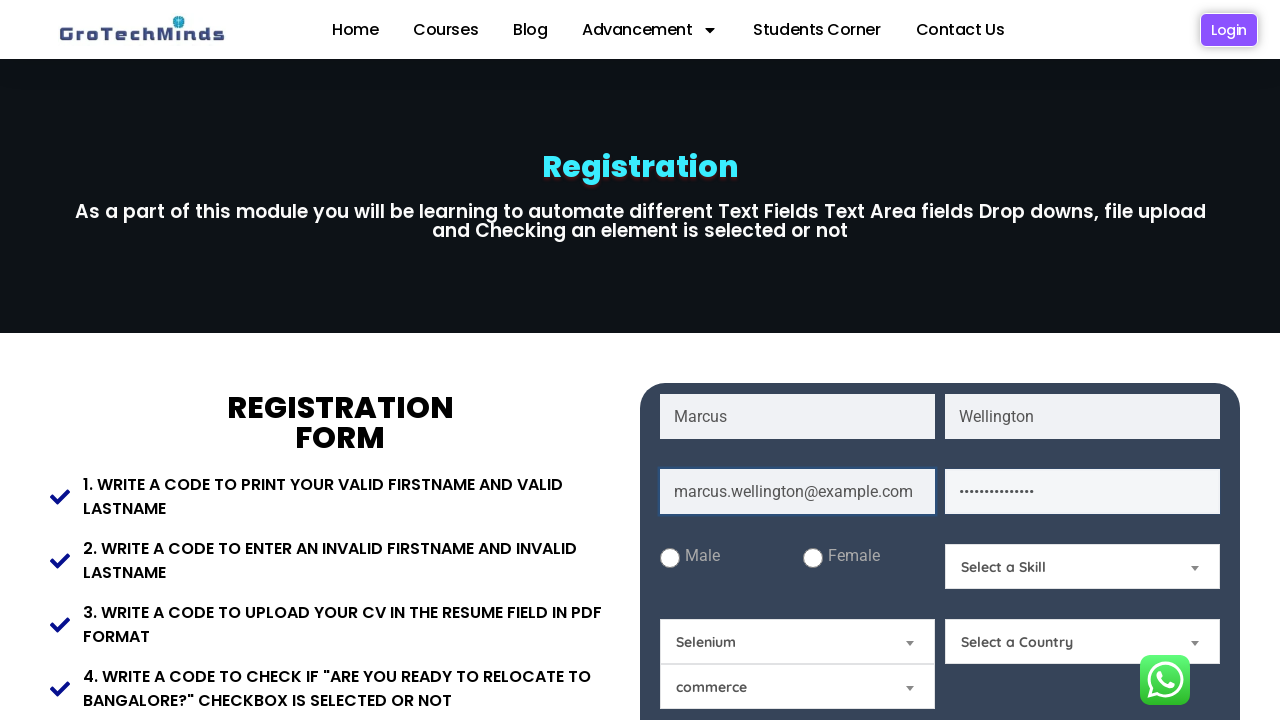

Filled present address field with '456 Oak Street, Springfield, IL 62701' on #Present-Address
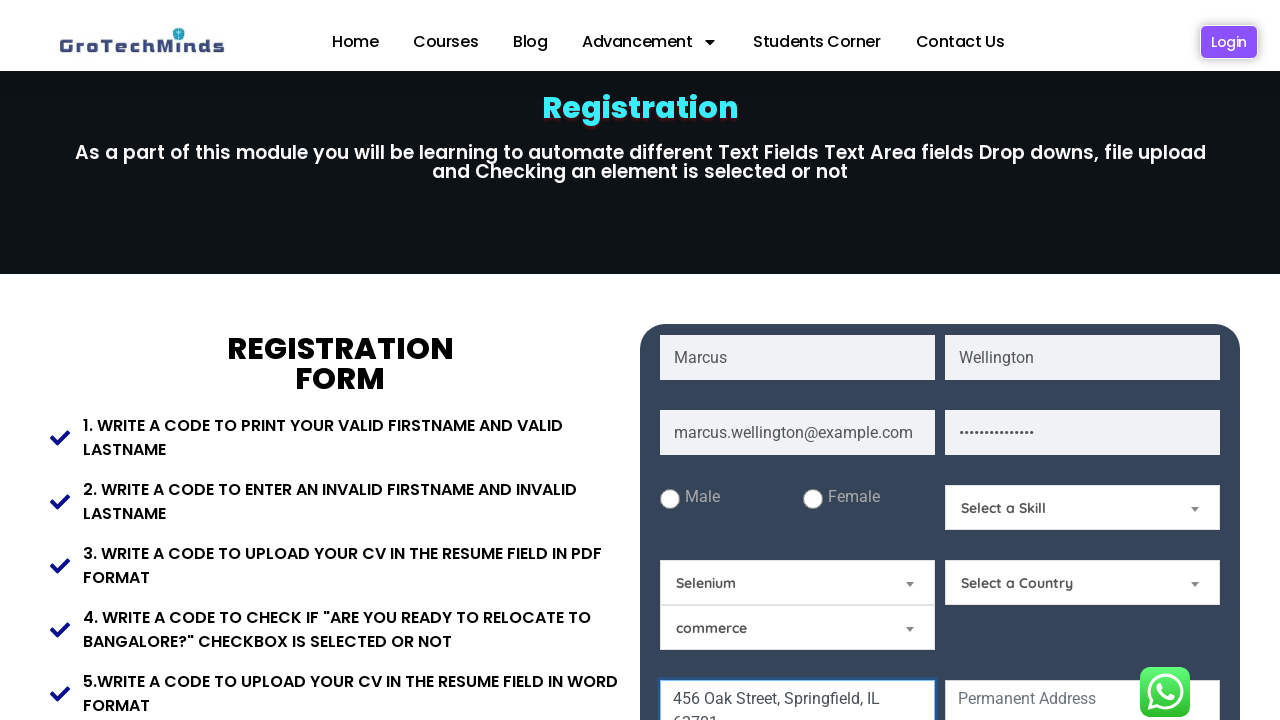

Filled permanent address field with '789 Maple Avenue, Springfield, IL 62702' on #Permanent-Address
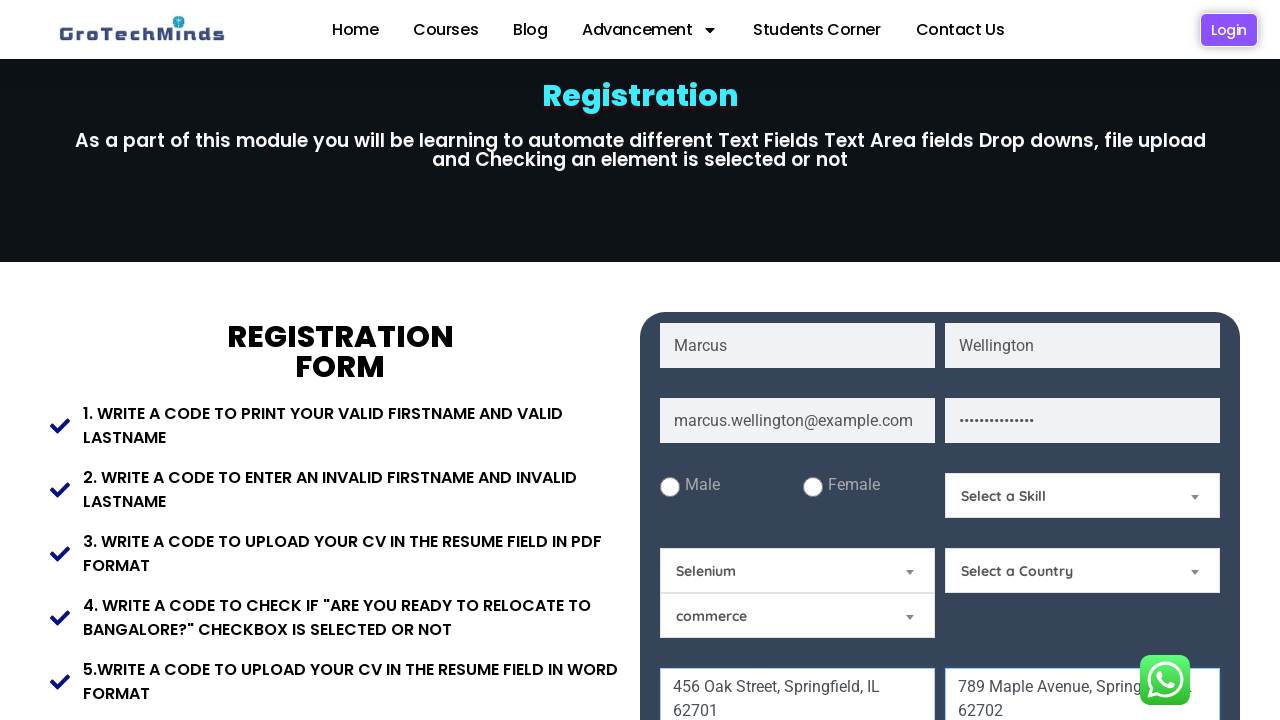

Filled pincode field with '62701' on #Pincode
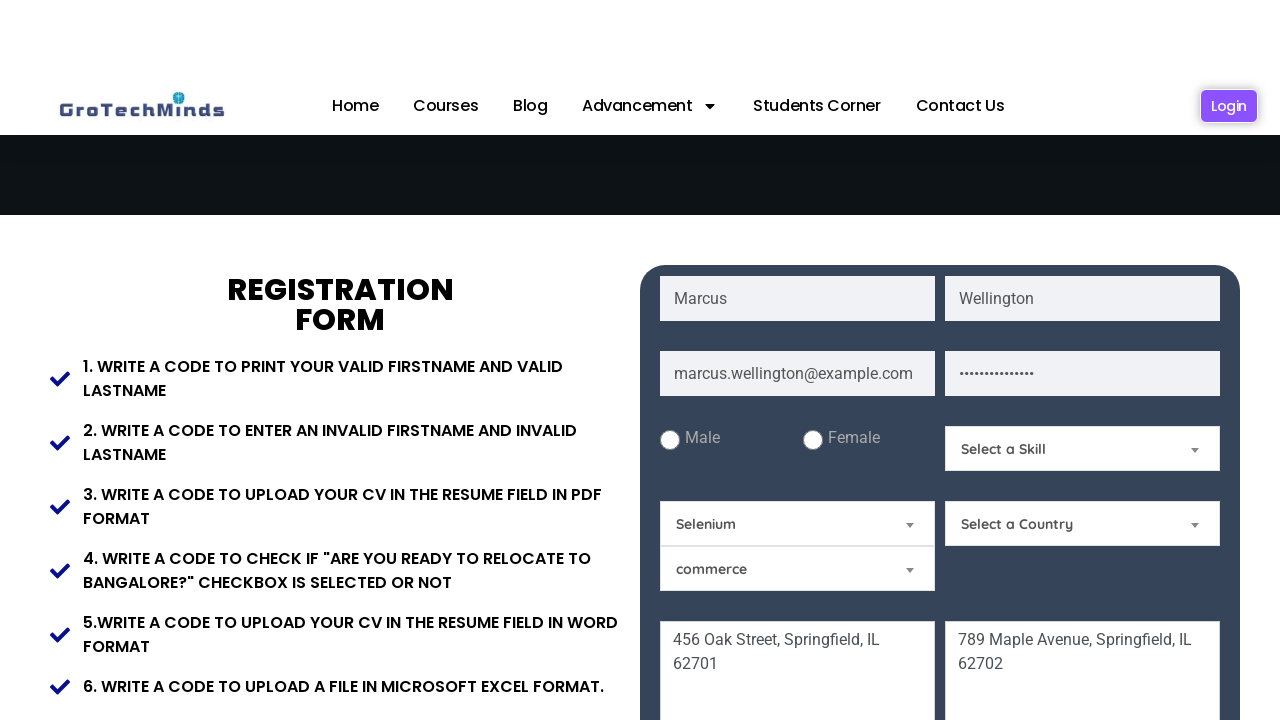

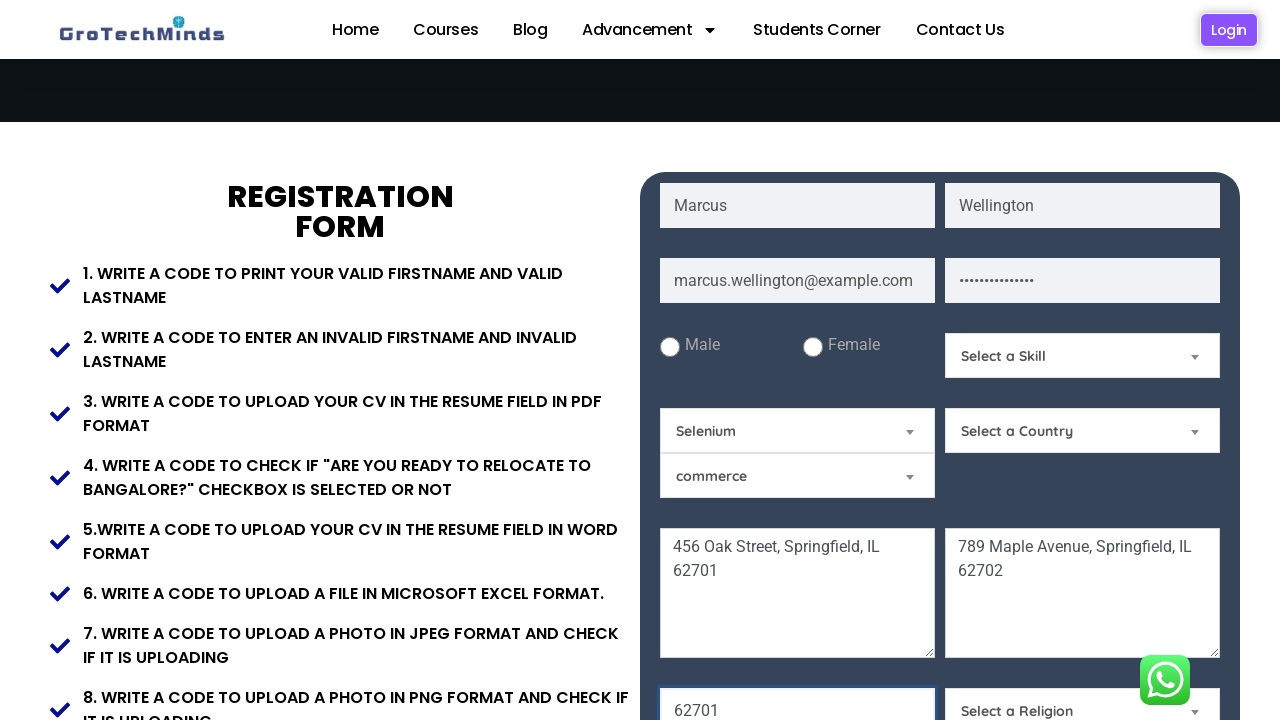